Tests JavaScript prompt dialog by clicking prompt button, entering text, accepting it, and verifying the result shows the entered text

Starting URL: https://the-internet.herokuapp.com/javascript_alerts

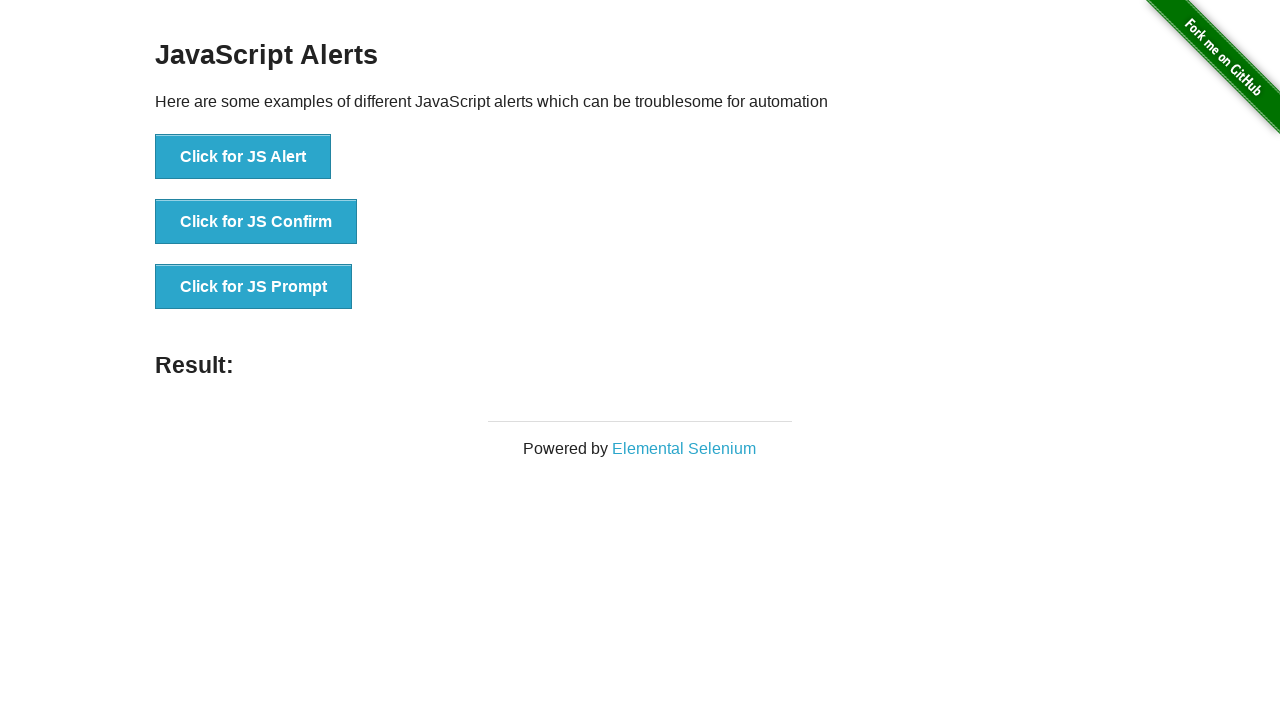

Set up dialog handler to accept prompt with text 'Test'
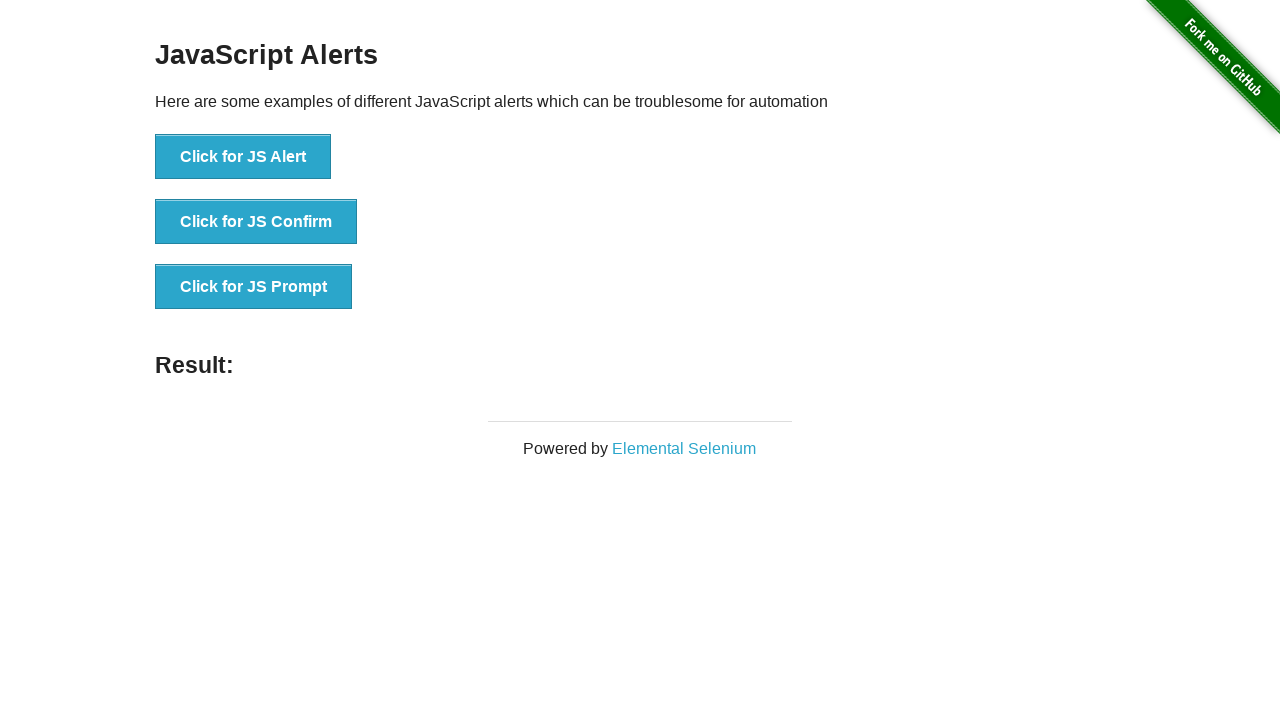

Clicked the JavaScript prompt button at (254, 287) on xpath=//*[@id='content']/div/ul/li[3]/button
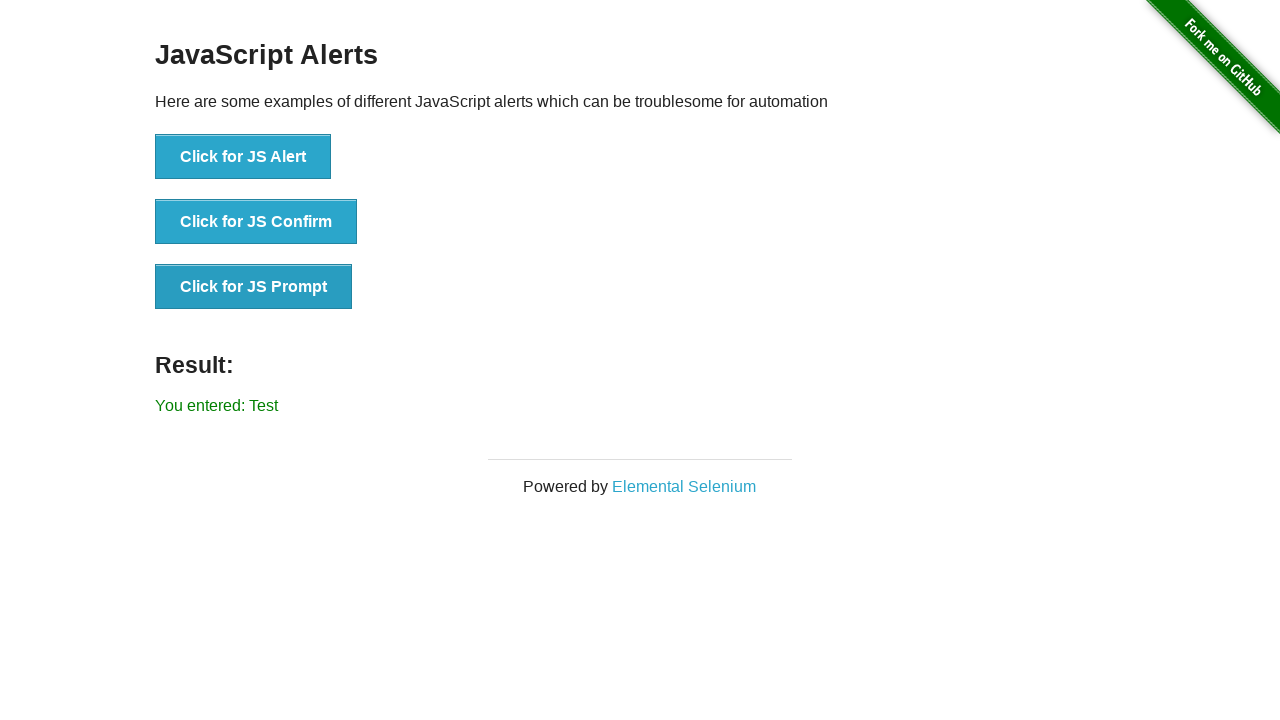

Located the result message element
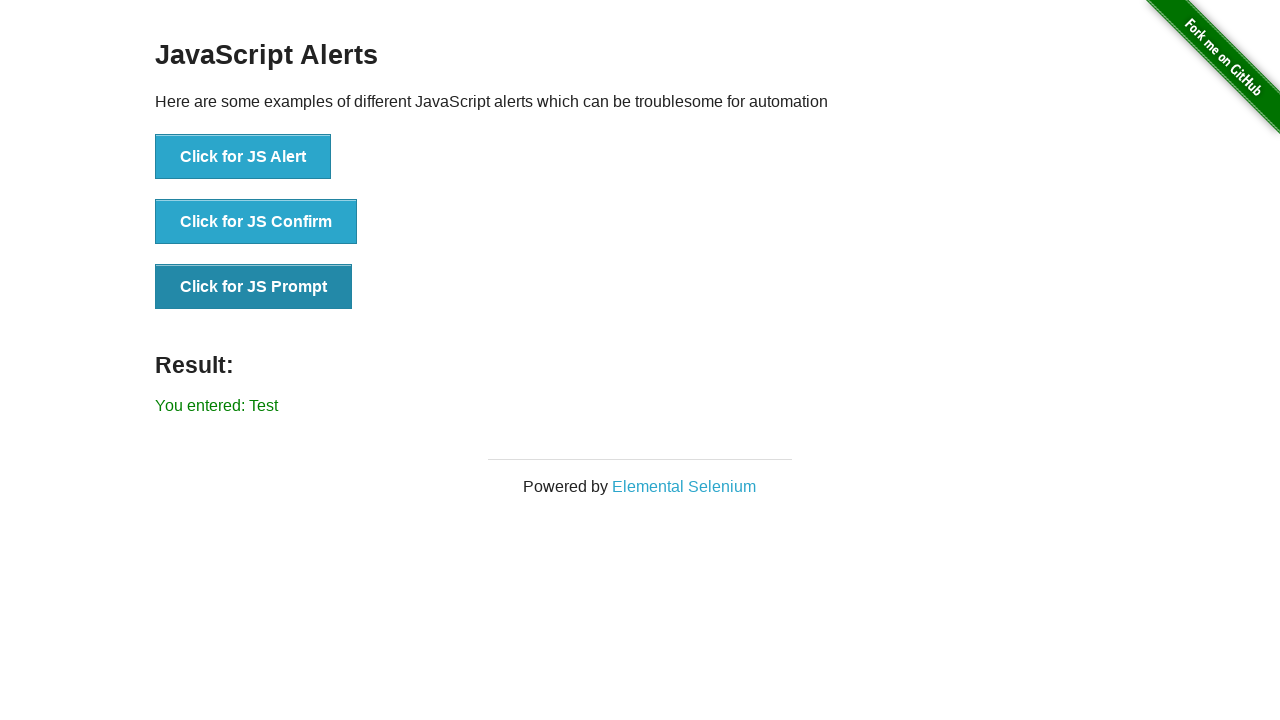

Verified that result message contains 'You entered: Test'
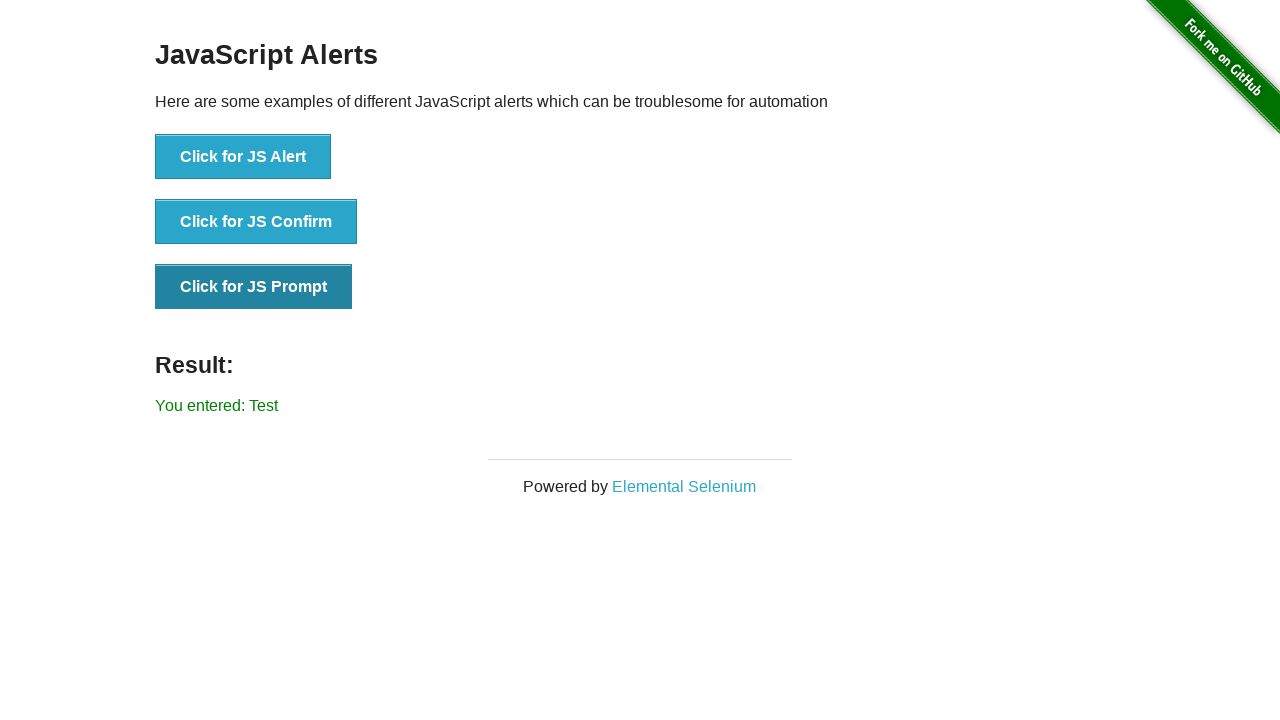

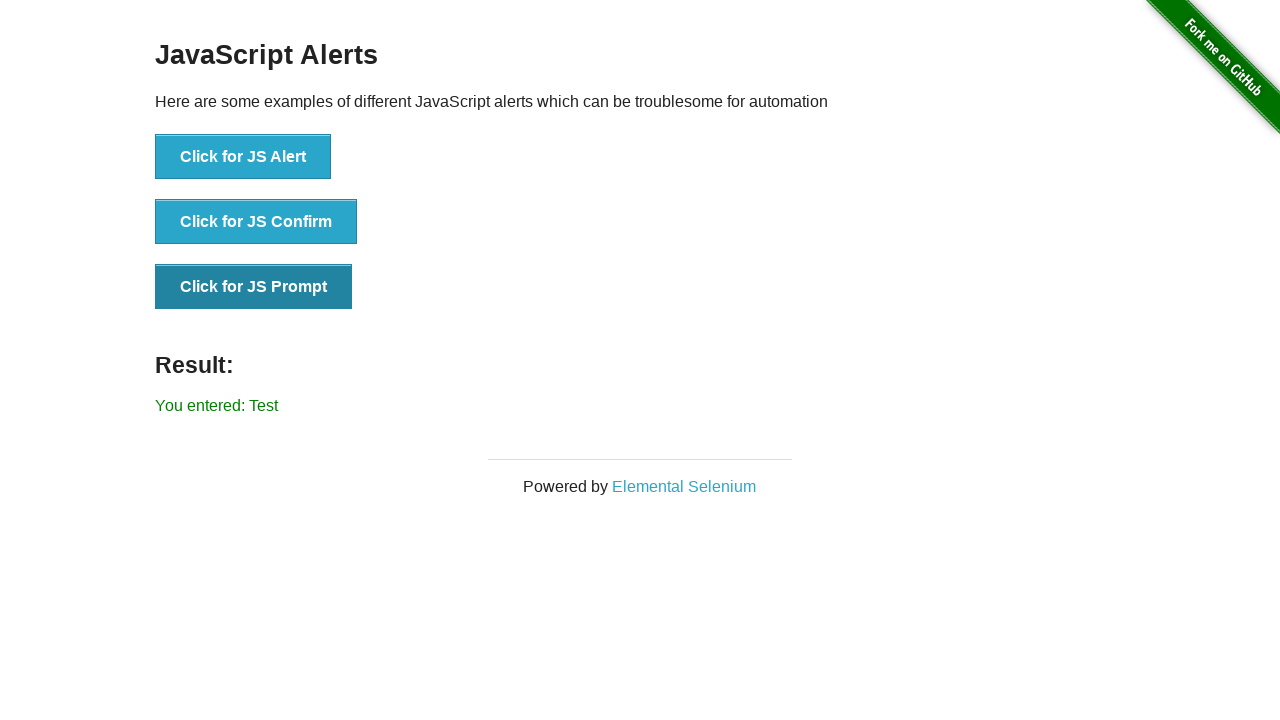